Tests right-click context menu functionality by right-clicking an element and selecting a menu option

Starting URL: http://swisnl.github.io/jQuery-contextMenu/demo.html

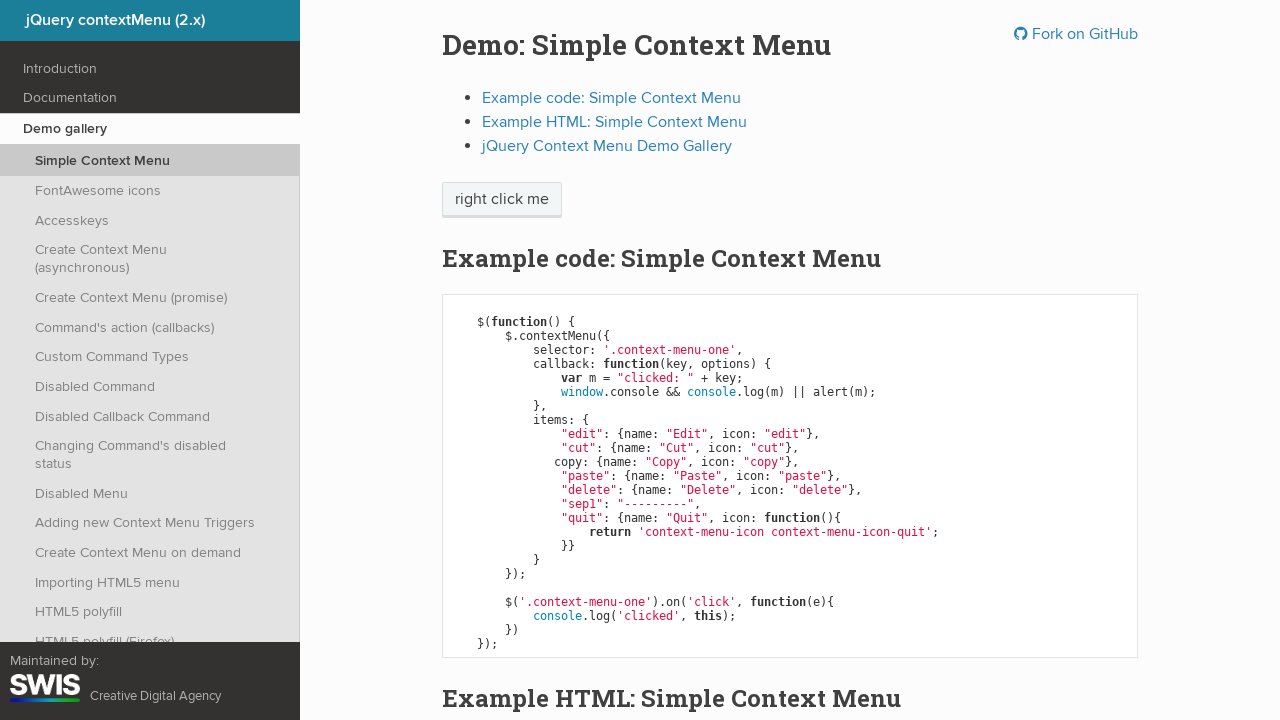

Right-clicked on 'right click me' element to open context menu at (502, 200) on //span[text()='right click me']
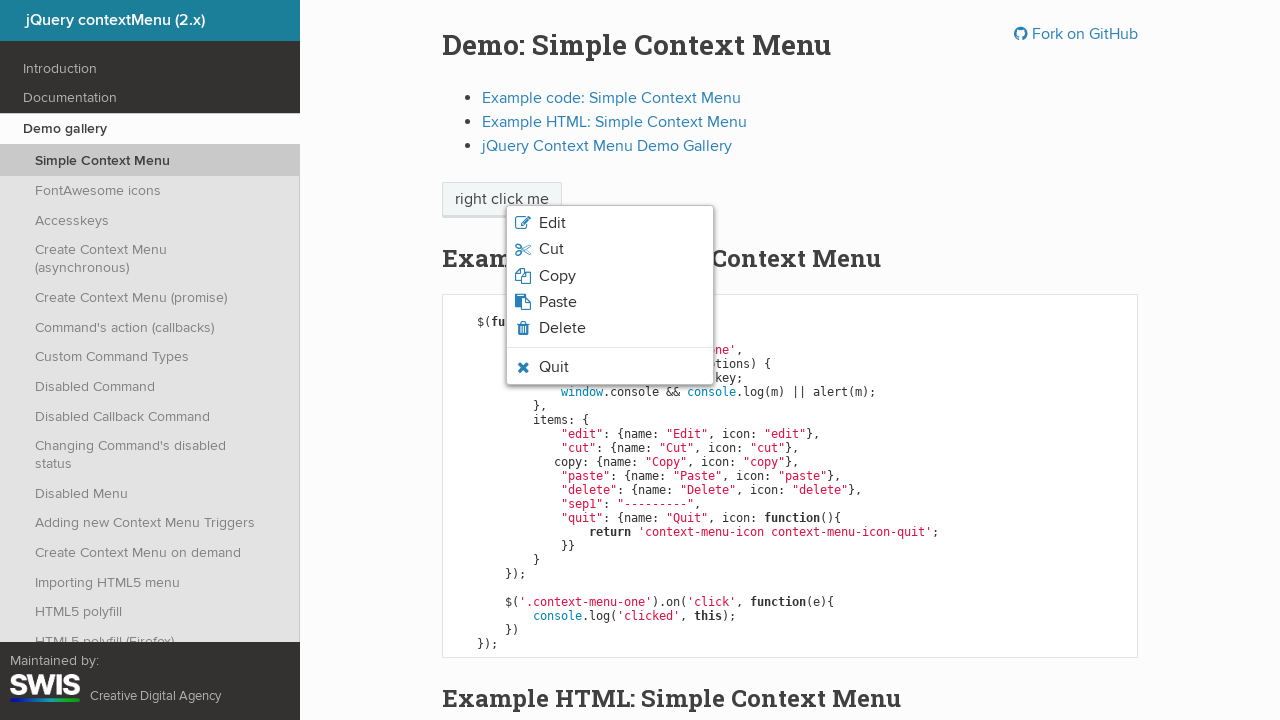

Located quit button in context menu
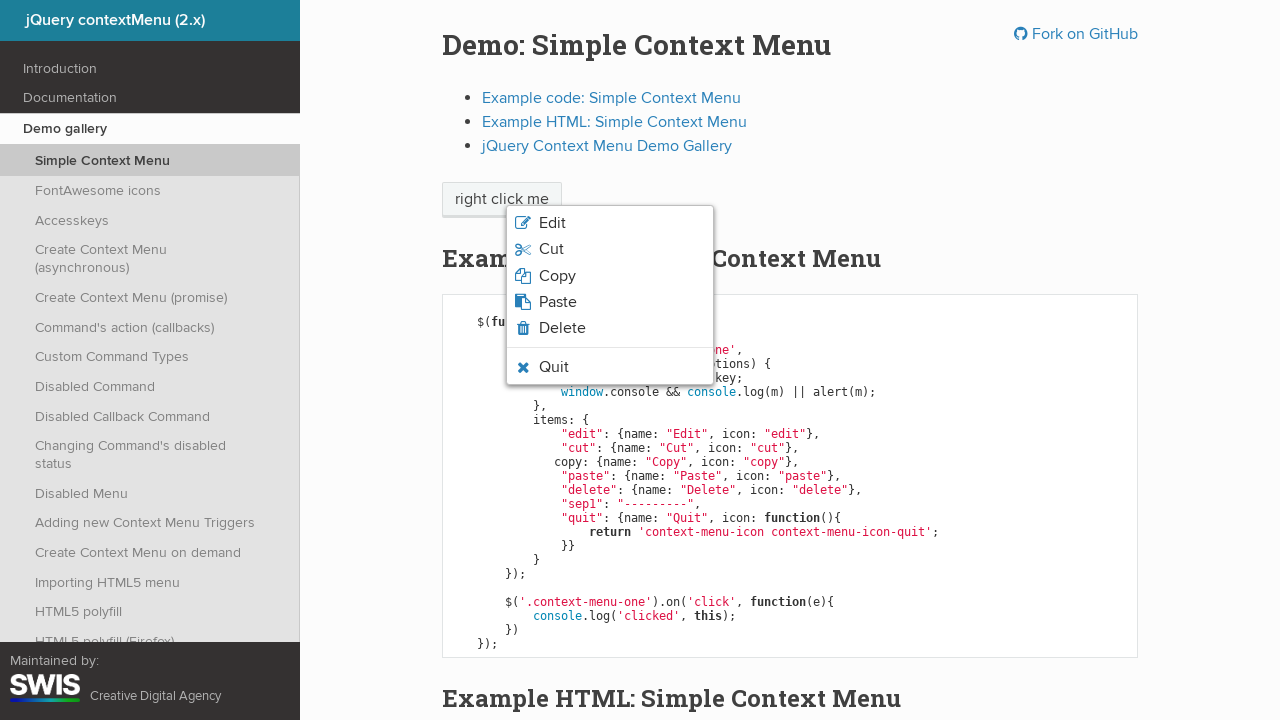

Hovered over quit button to highlight it at (610, 367) on xpath=//li[contains(@class,'context-menu-icon-quit')]
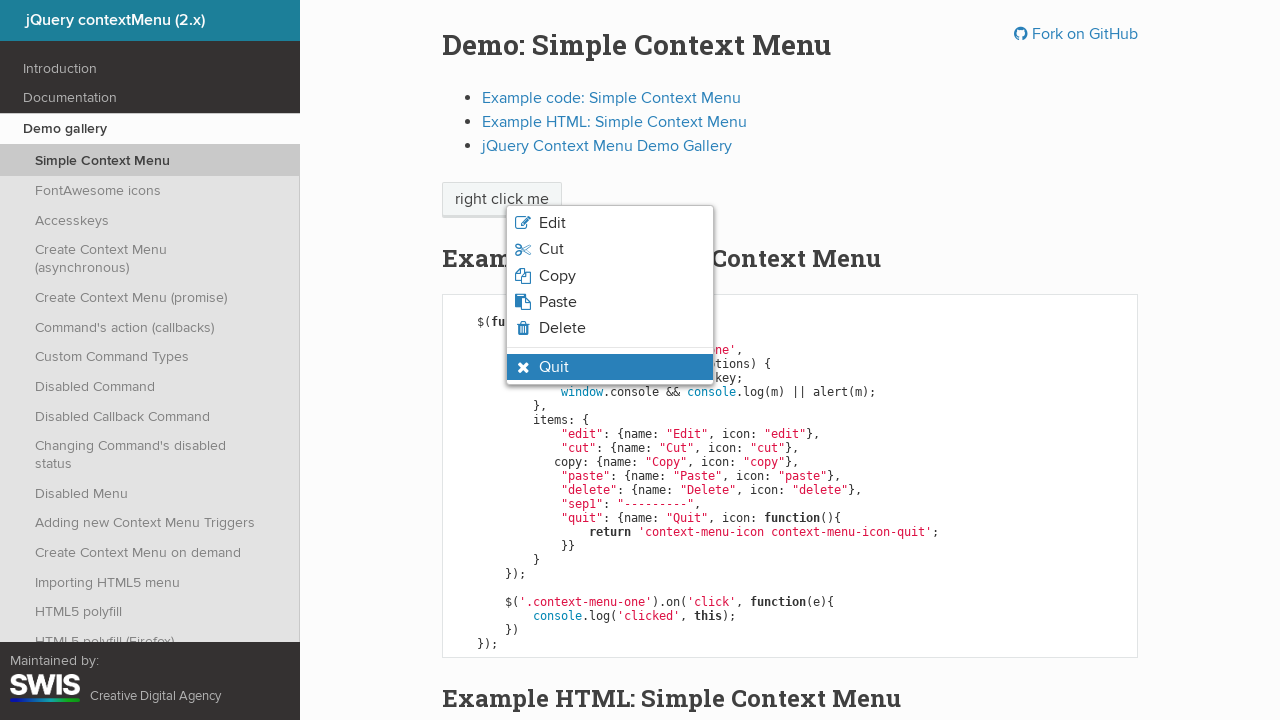

Clicked quit option from context menu at (610, 367) on xpath=//li[contains(@class,'context-menu-icon-quit')]
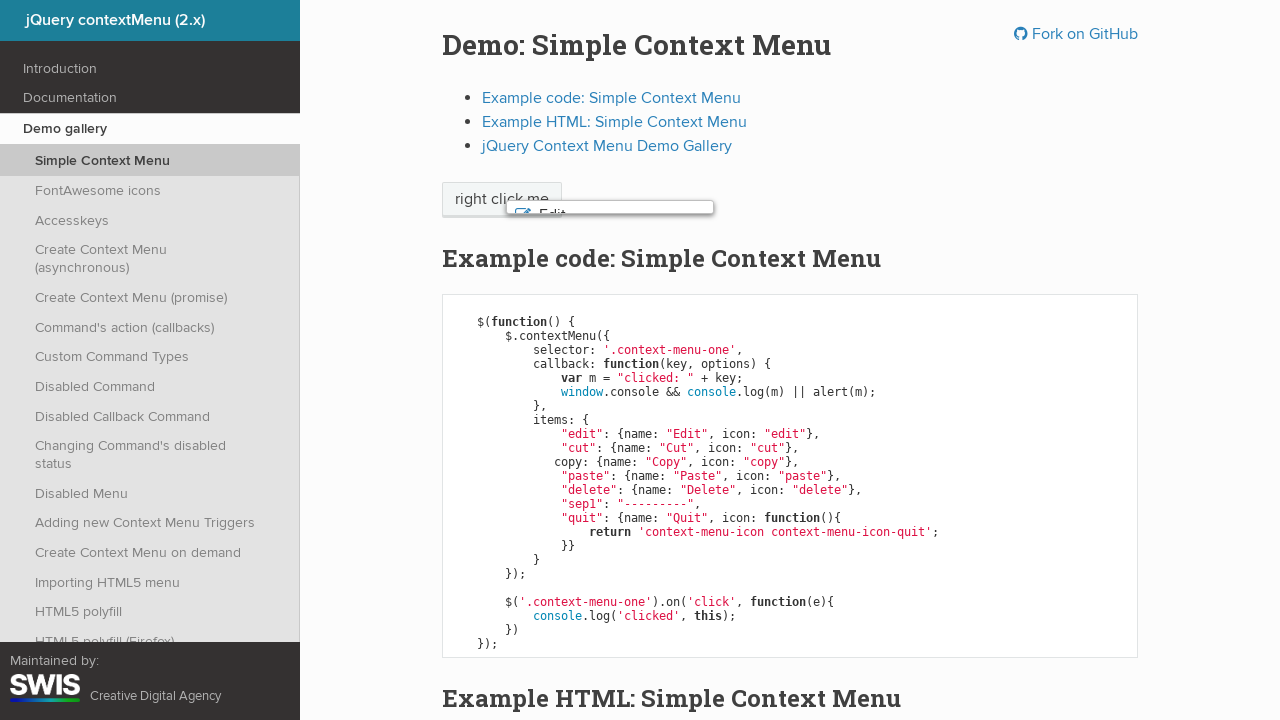

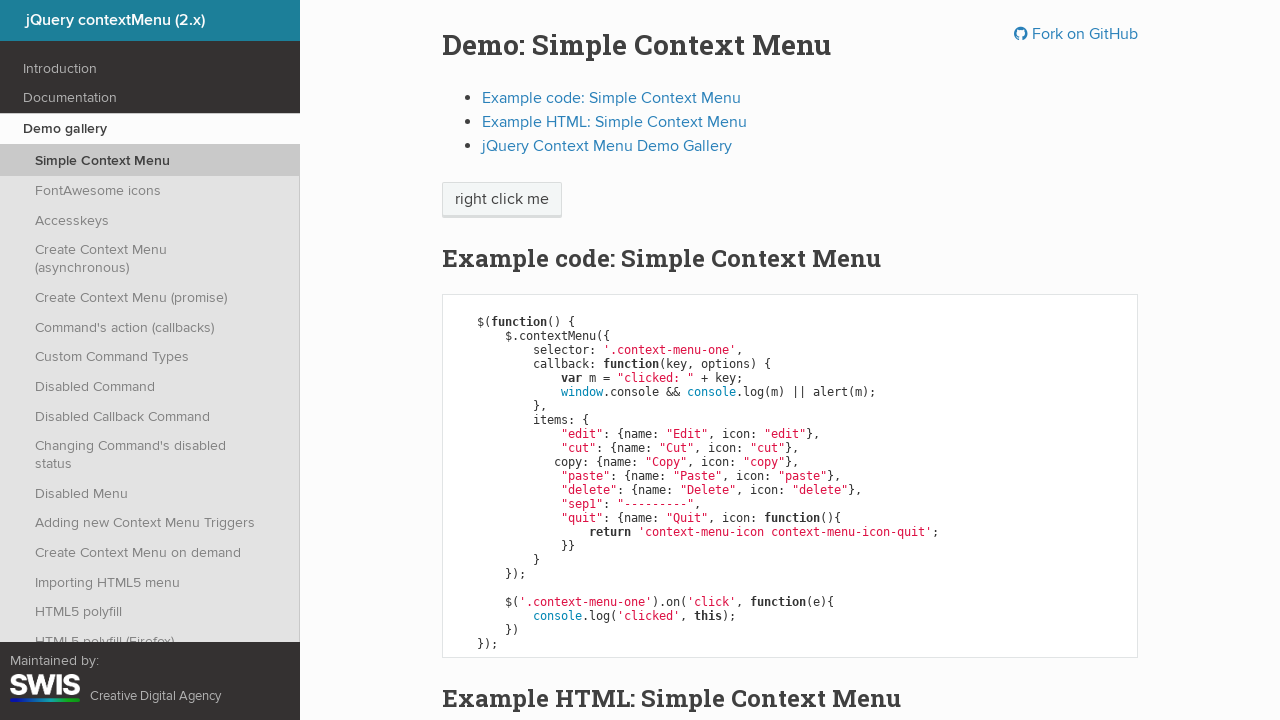